Creates todos, navigates through different filters, and returns to All to show all items

Starting URL: https://demo.playwright.dev/todomvc

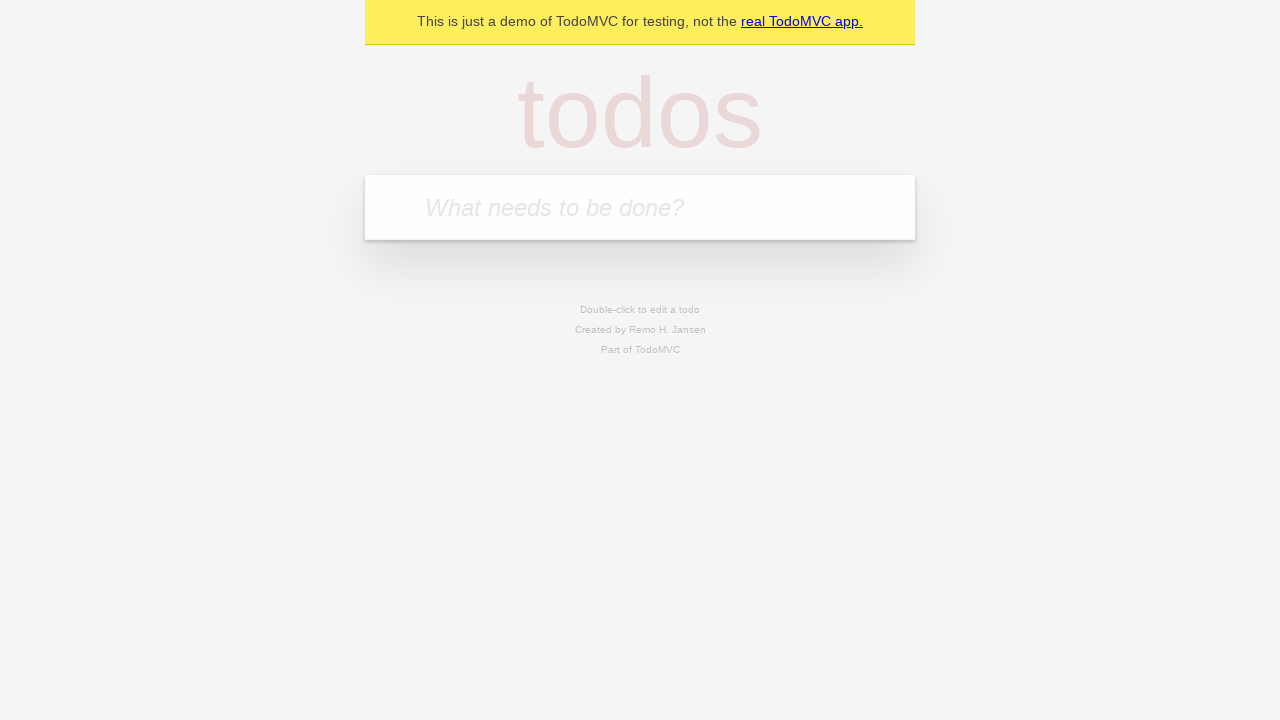

Filled new todo field with 'buy some cheese' on .new-todo
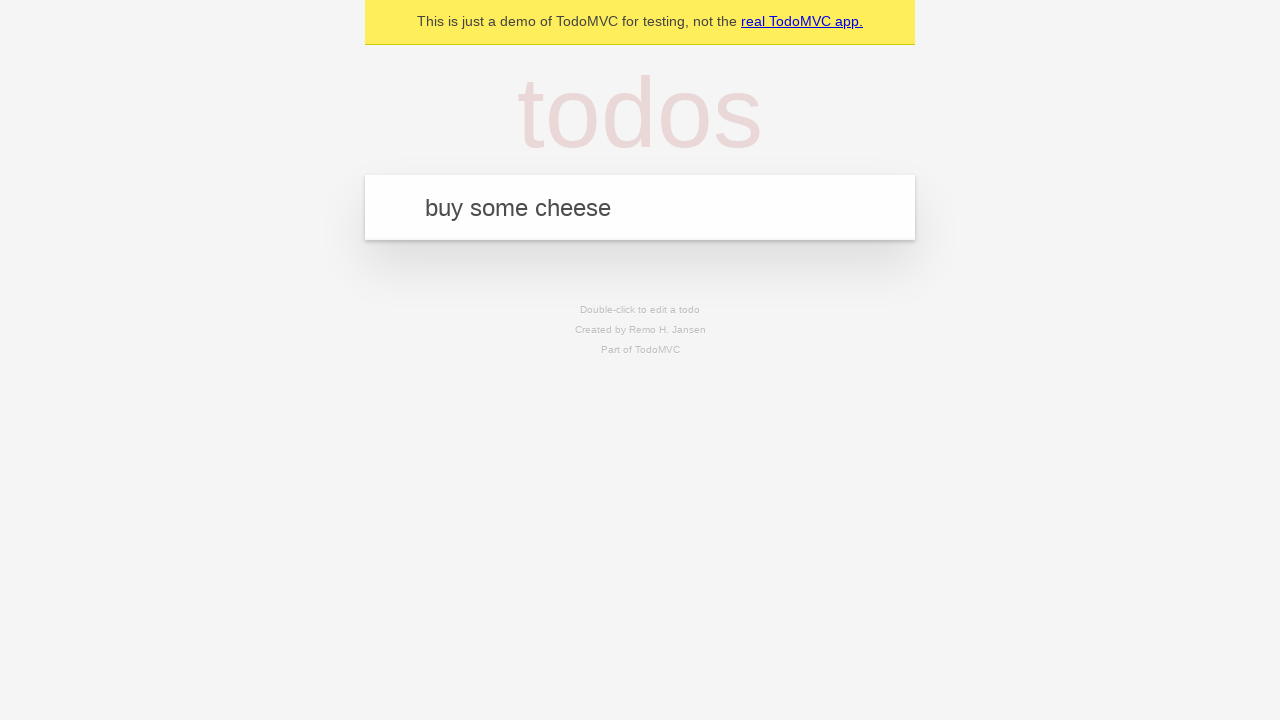

Pressed Enter to create first todo on .new-todo
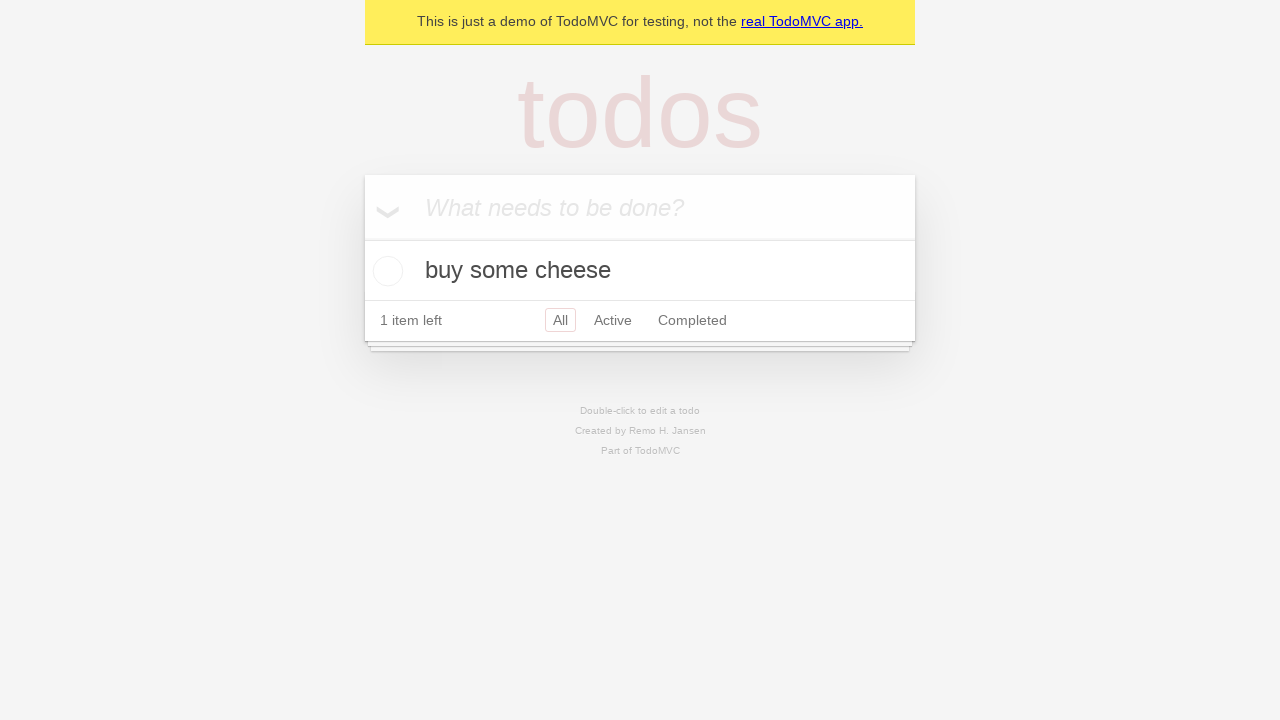

Filled new todo field with 'feed the cat' on .new-todo
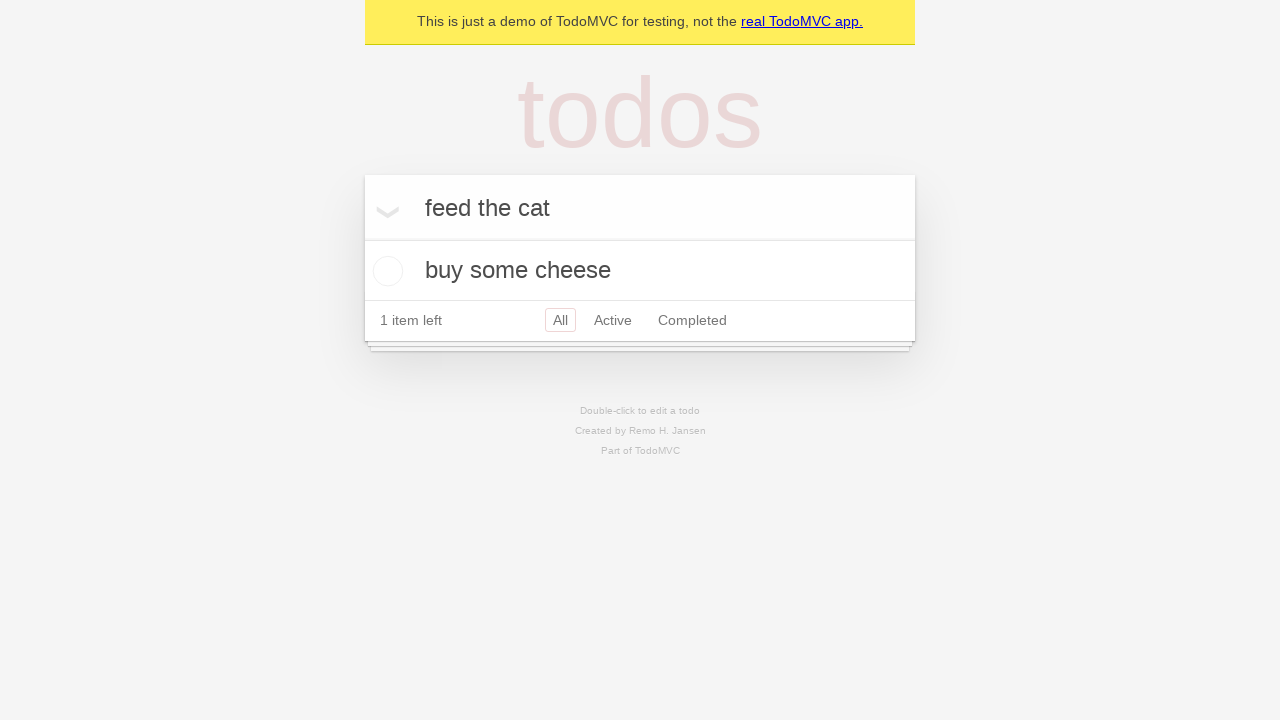

Pressed Enter to create second todo on .new-todo
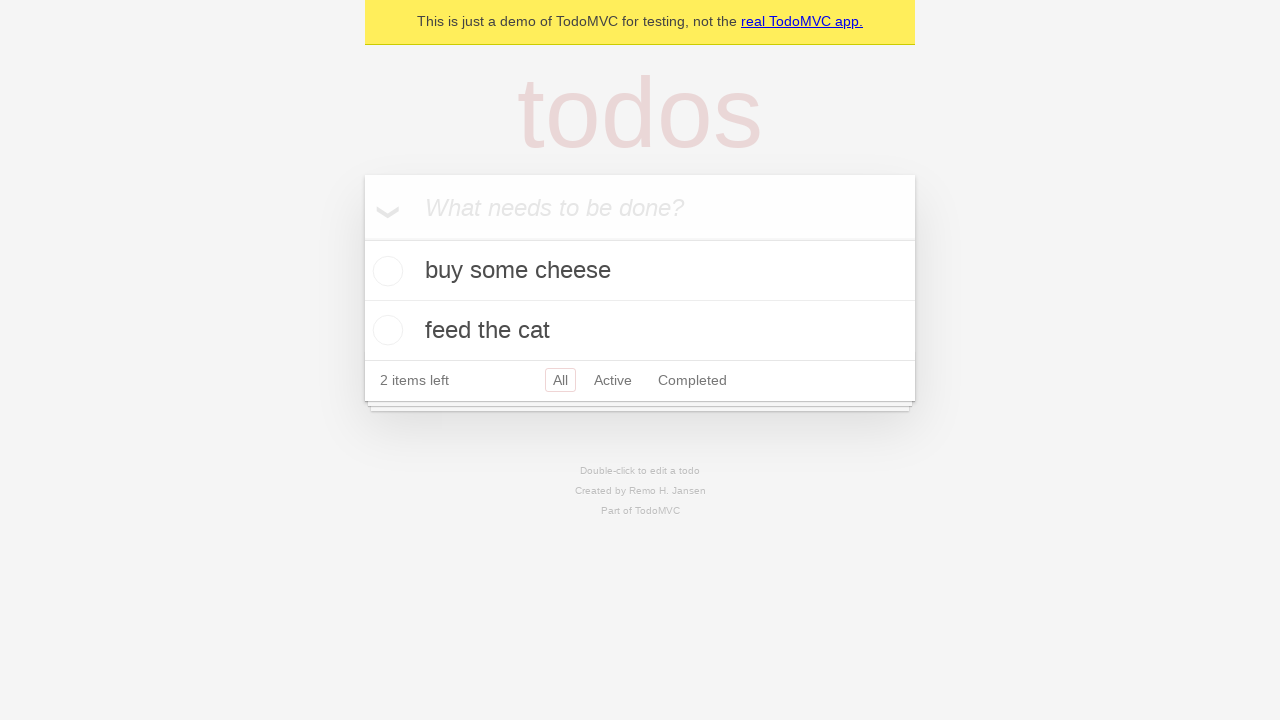

Filled new todo field with 'book a doctors appointment' on .new-todo
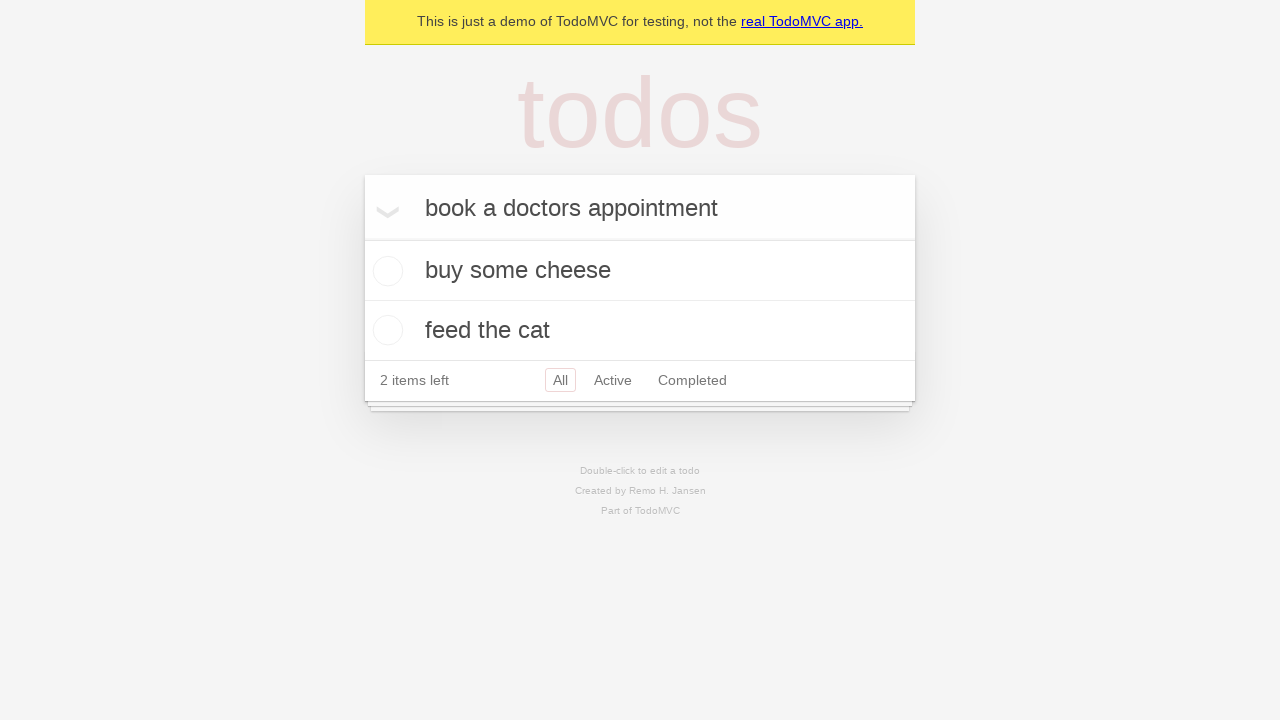

Pressed Enter to create third todo on .new-todo
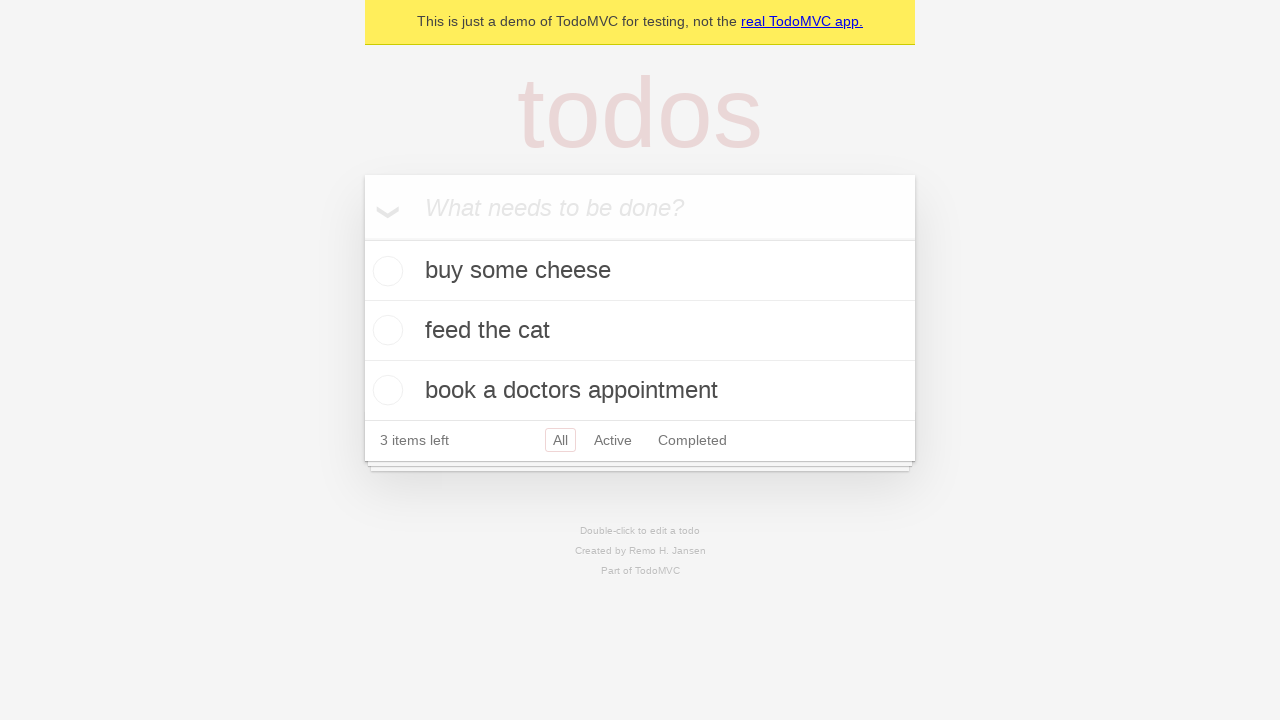

Marked second todo as complete at (385, 330) on .todo-list li .toggle >> nth=1
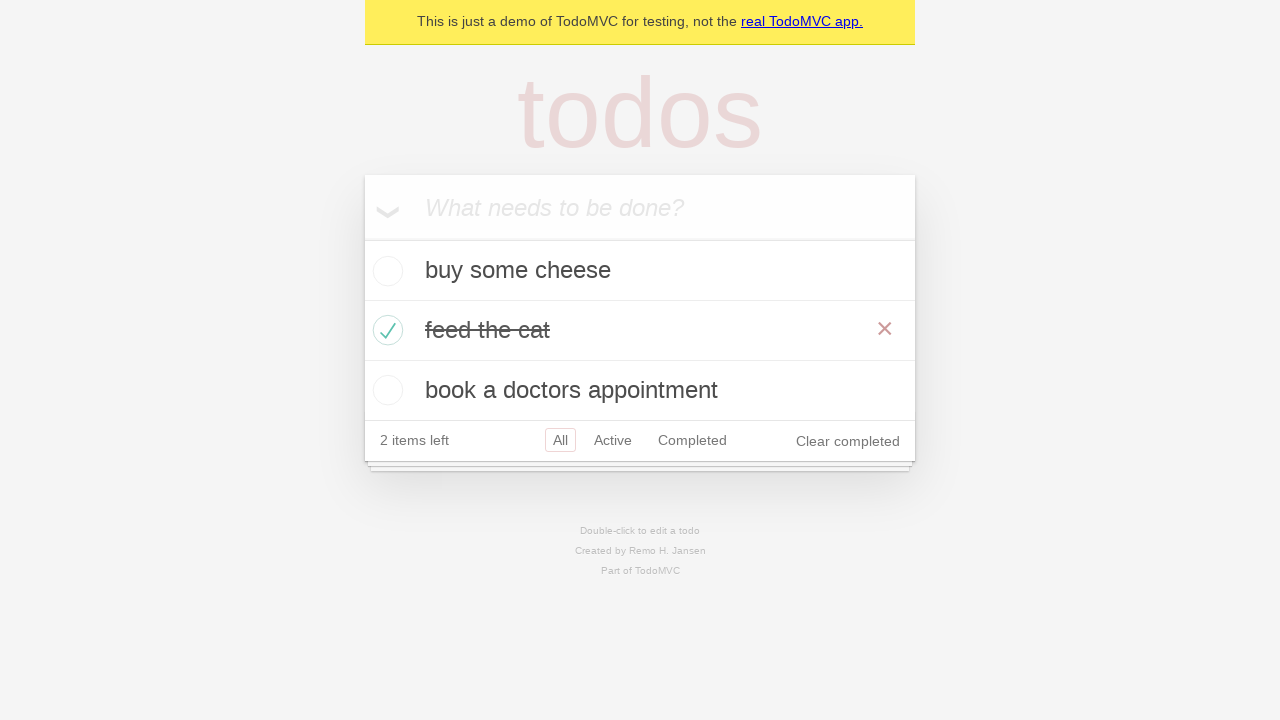

Clicked Active filter at (613, 440) on .filters >> text=Active
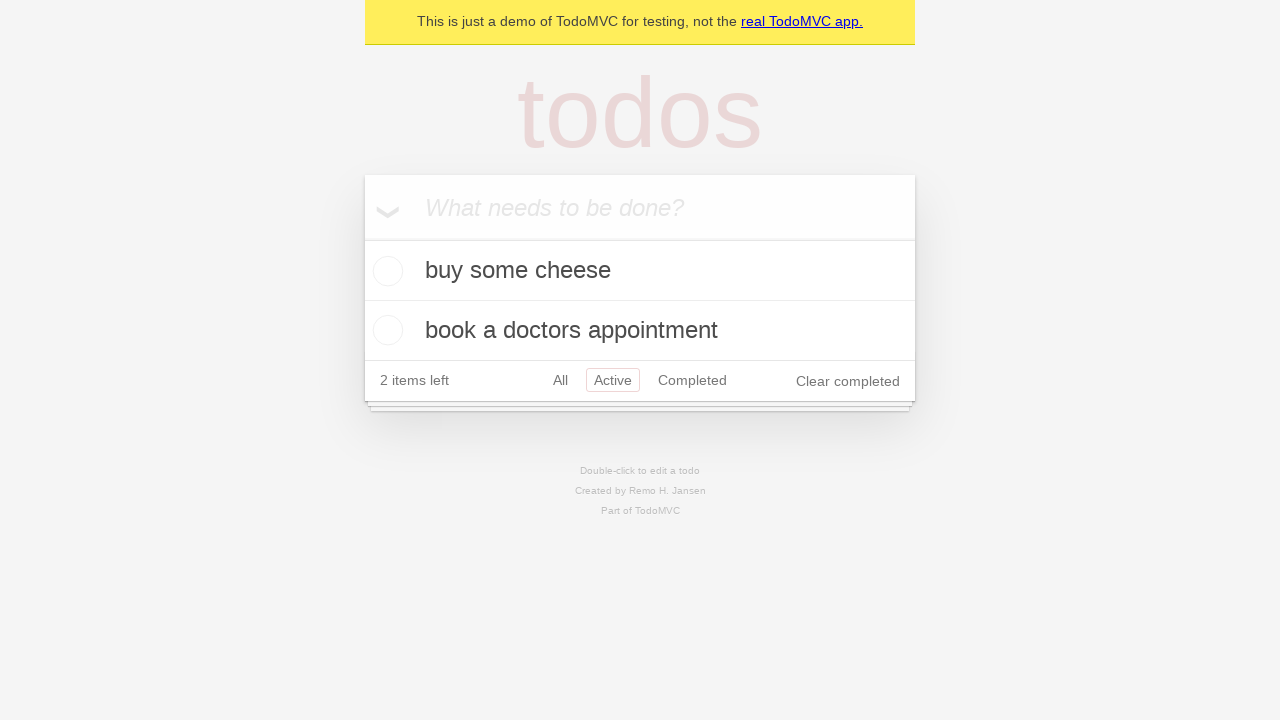

Clicked Completed filter at (692, 380) on .filters >> text=Completed
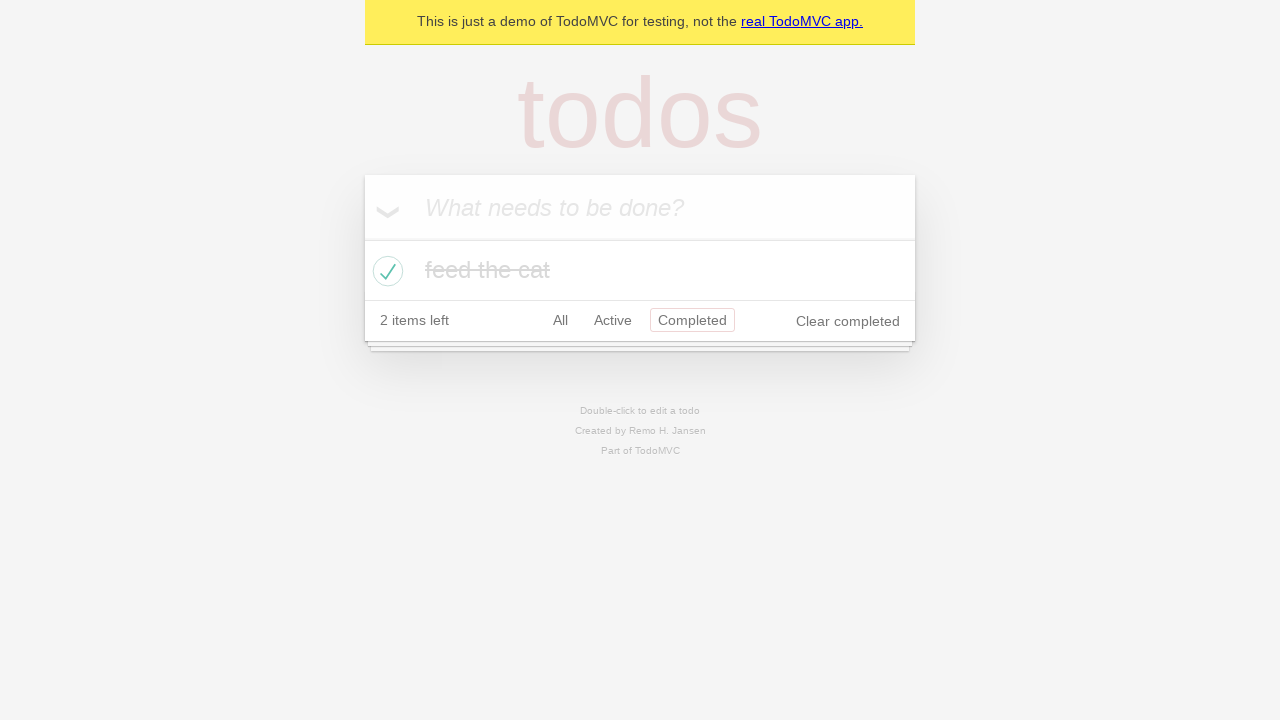

Clicked All filter to display all items at (560, 320) on .filters >> text=All
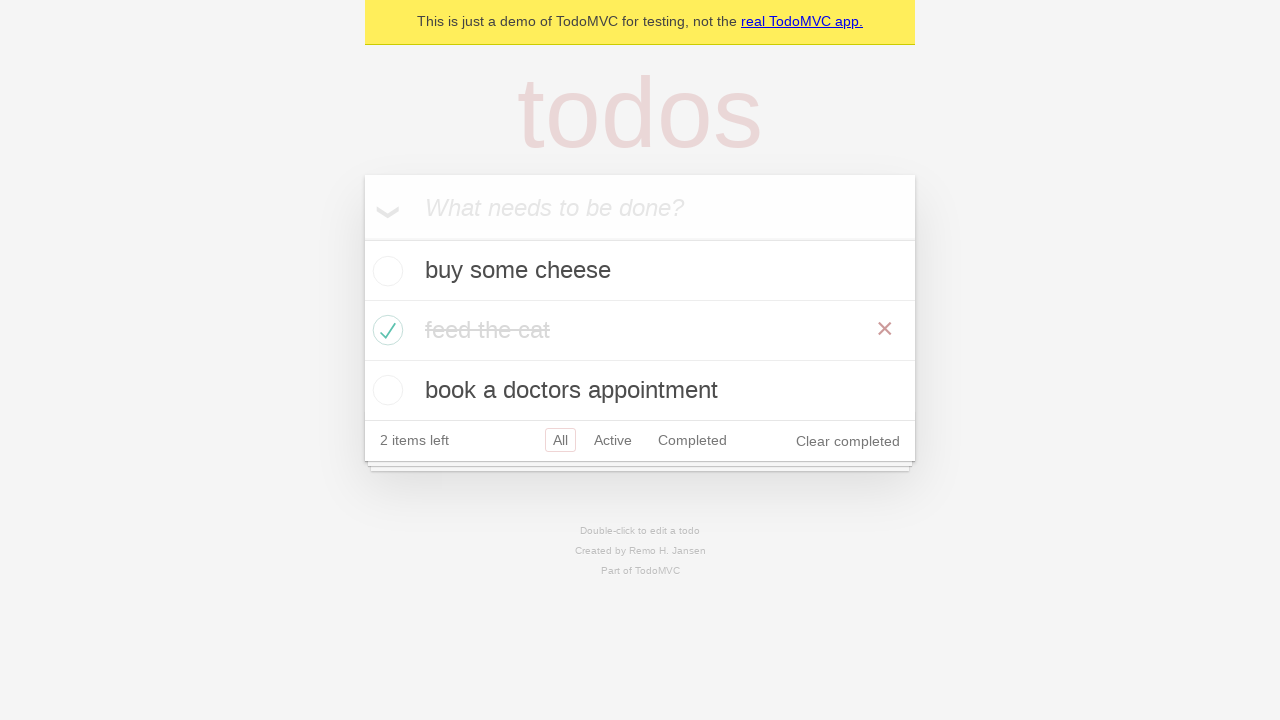

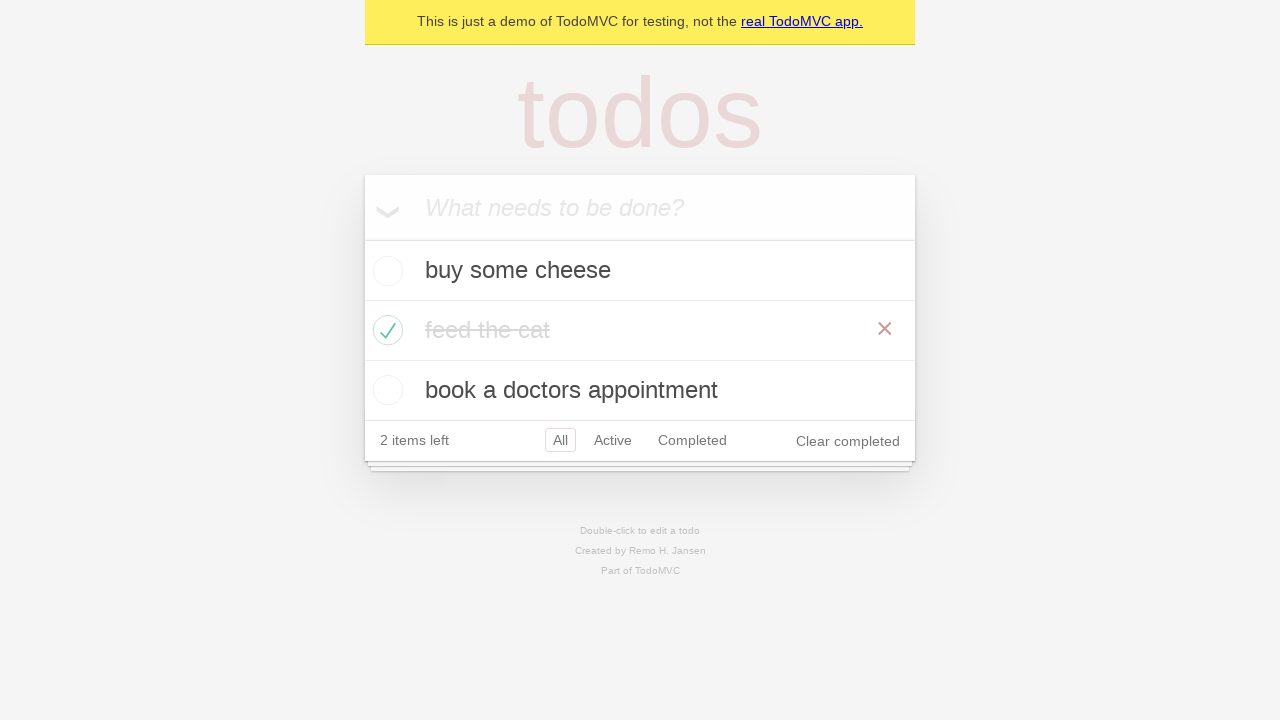